Tests the datepicker functionality by entering a date value and pressing Enter to confirm the selection

Starting URL: https://formy-project.herokuapp.com/datepicker

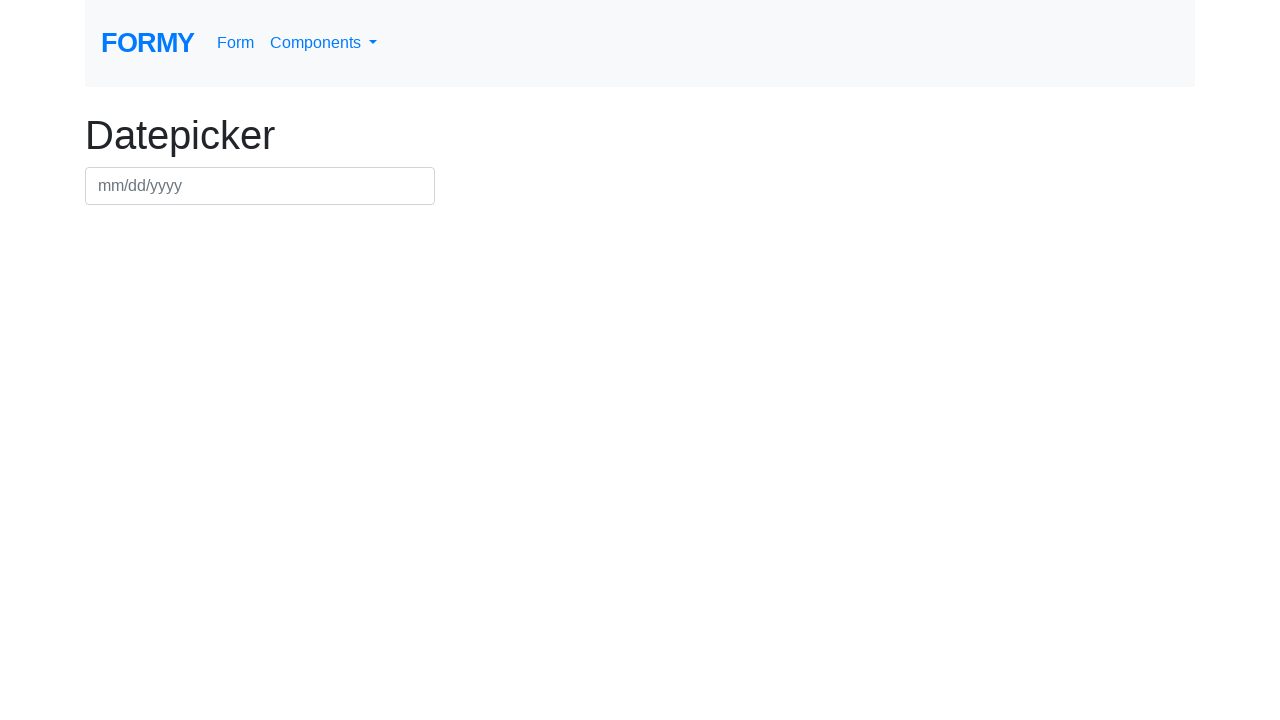

Filled datepicker field with date value '07/15/2024' on #datepicker
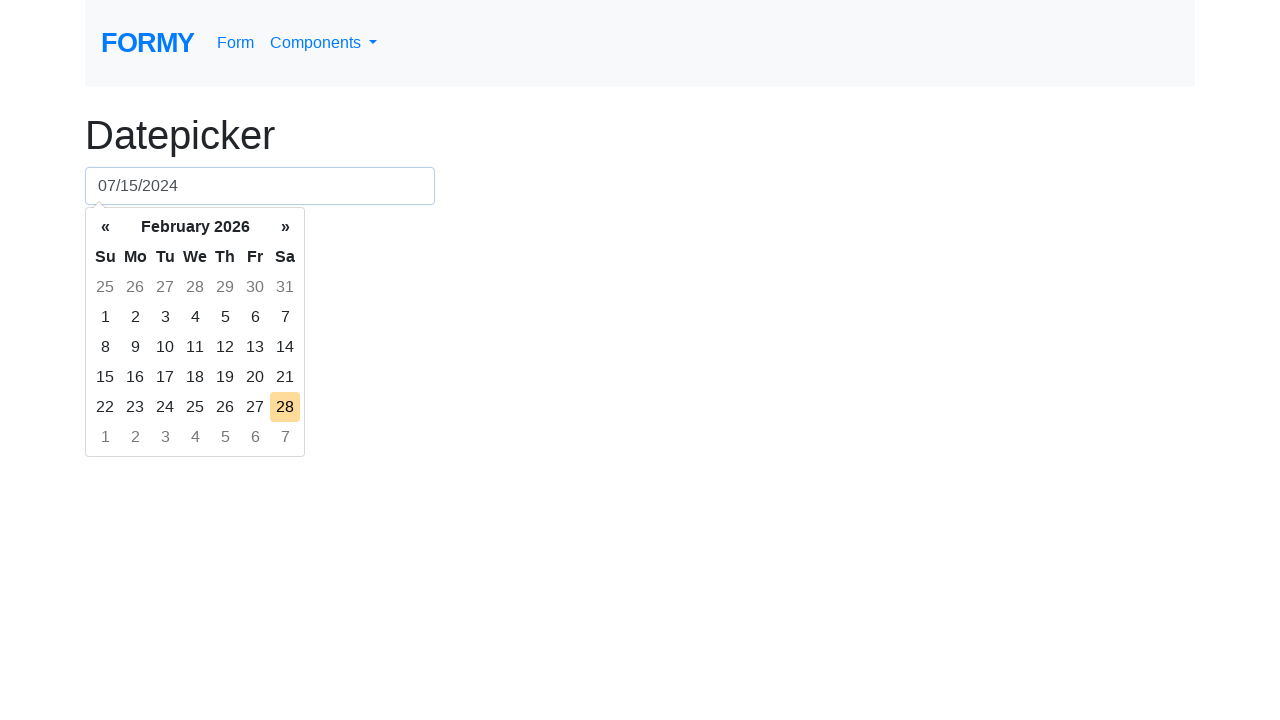

Pressed Enter to confirm date selection on #datepicker
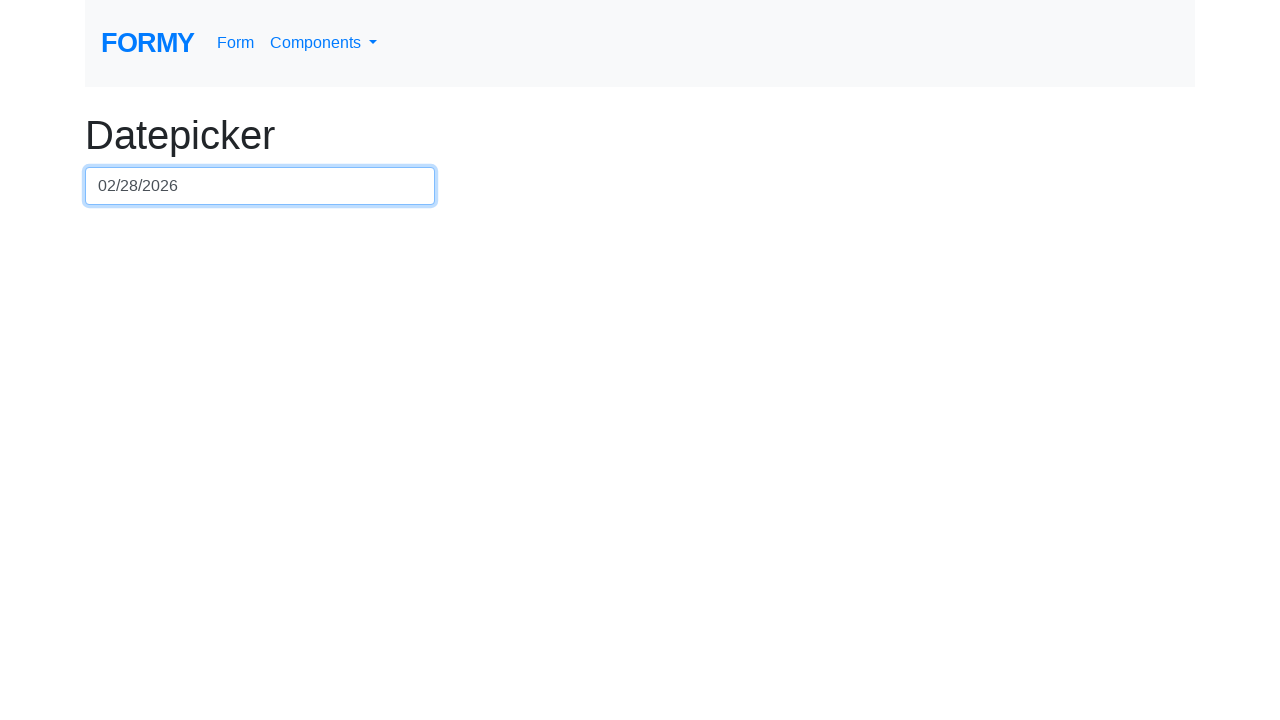

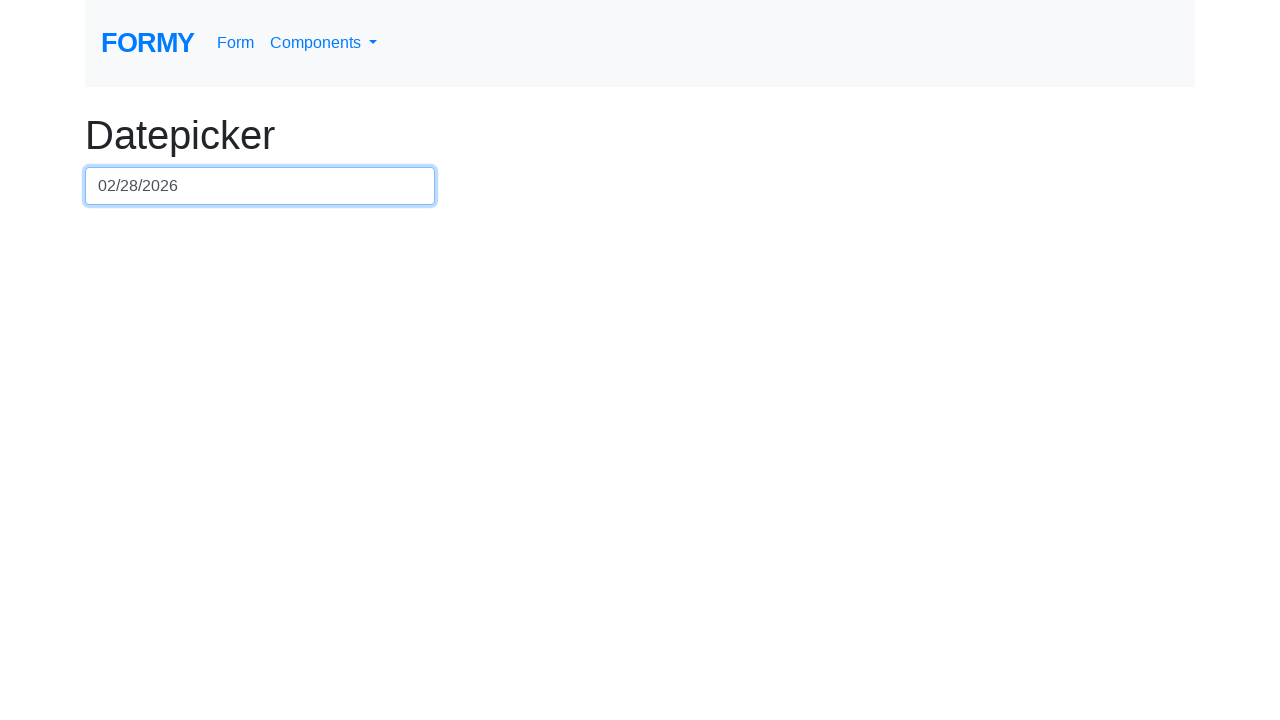